Interacts with web tables by reading table content, checking checkbox states, clicking checkboxes, and extracting email data from table cells

Starting URL: https://letcode.in/table

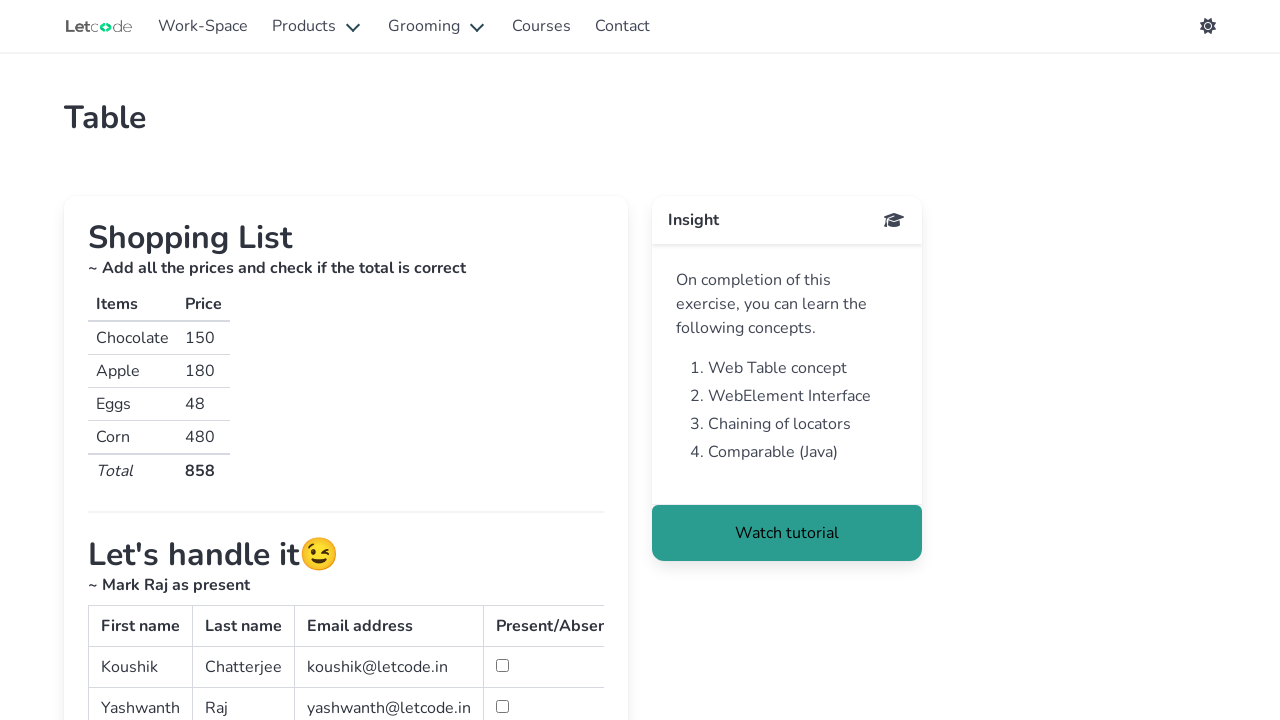

Retrieved and printed shopping table content
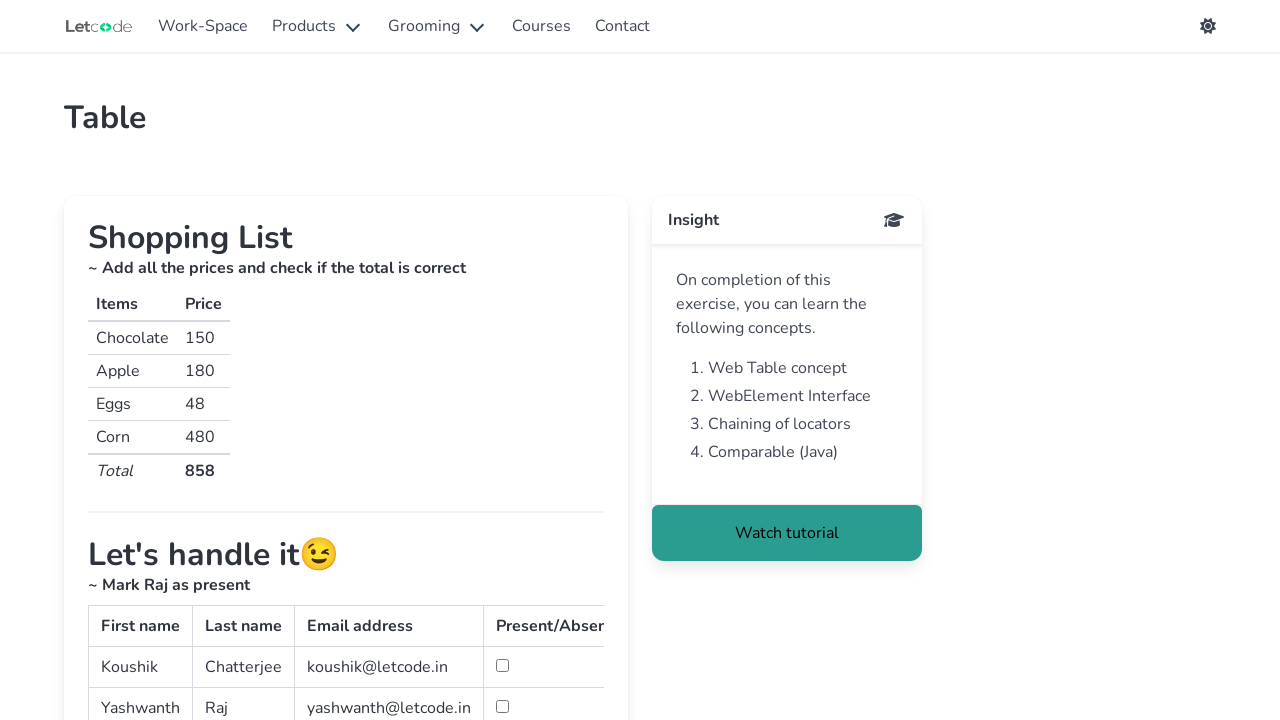

Retrieved and printed 2nd row, 1st column cell from shopping table
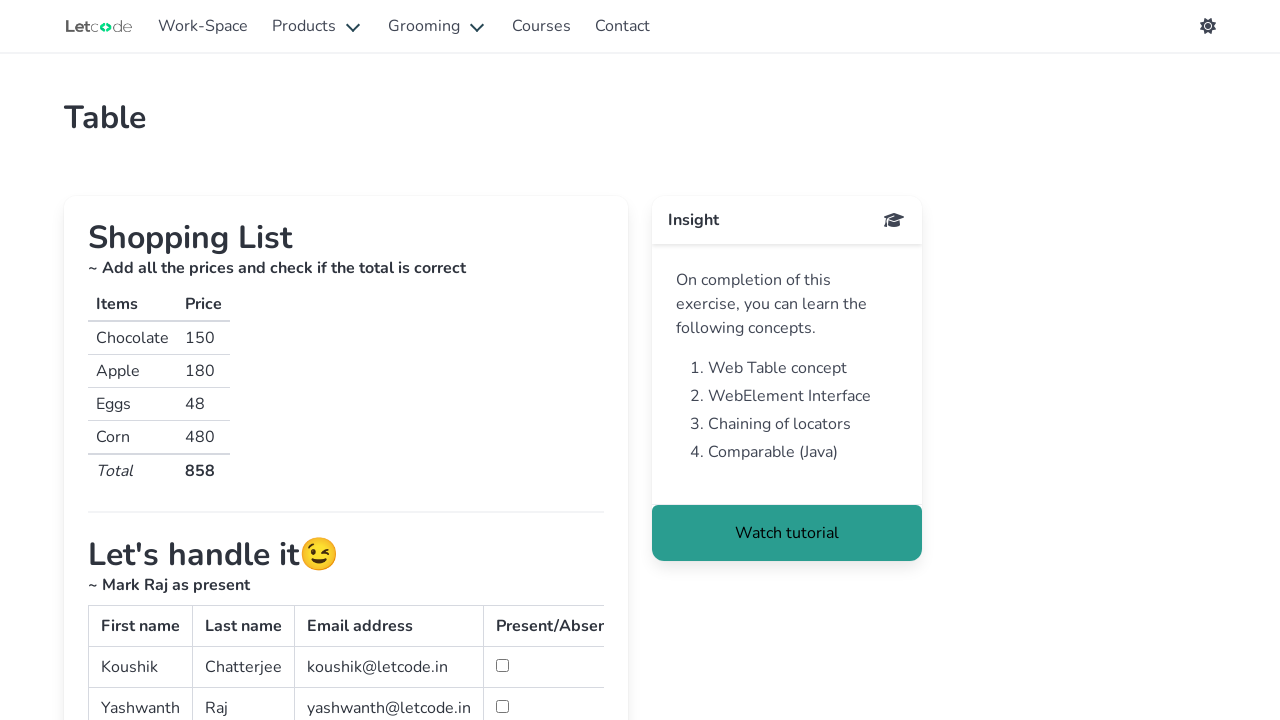

Checked if first checkbox is enabled
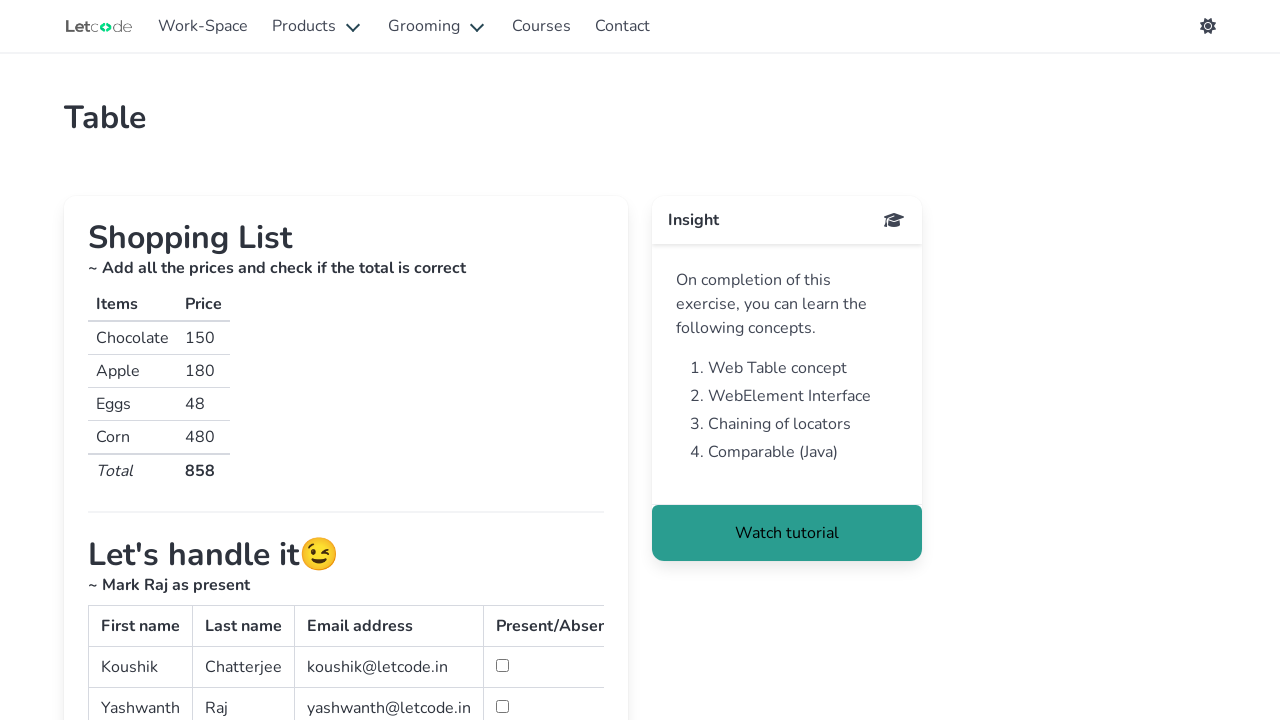

Scrolled down 500 pixels to view more content
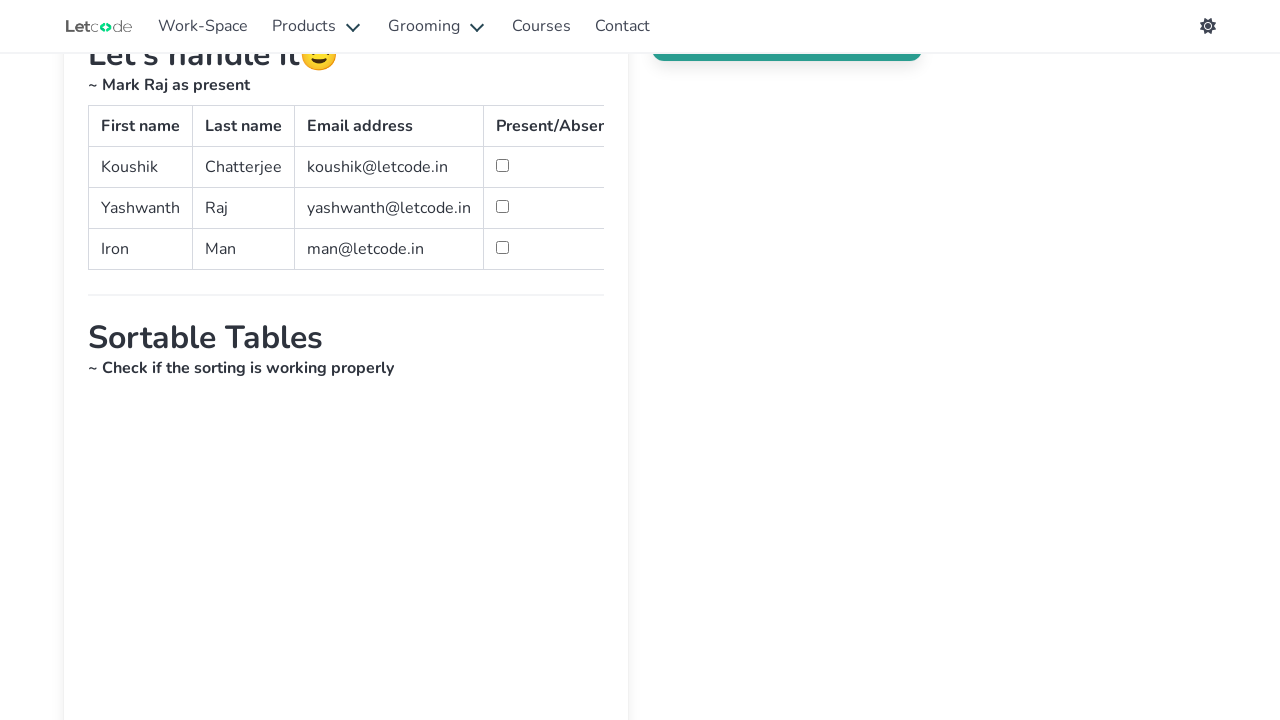

Checked if first checkbox is selected before clicking
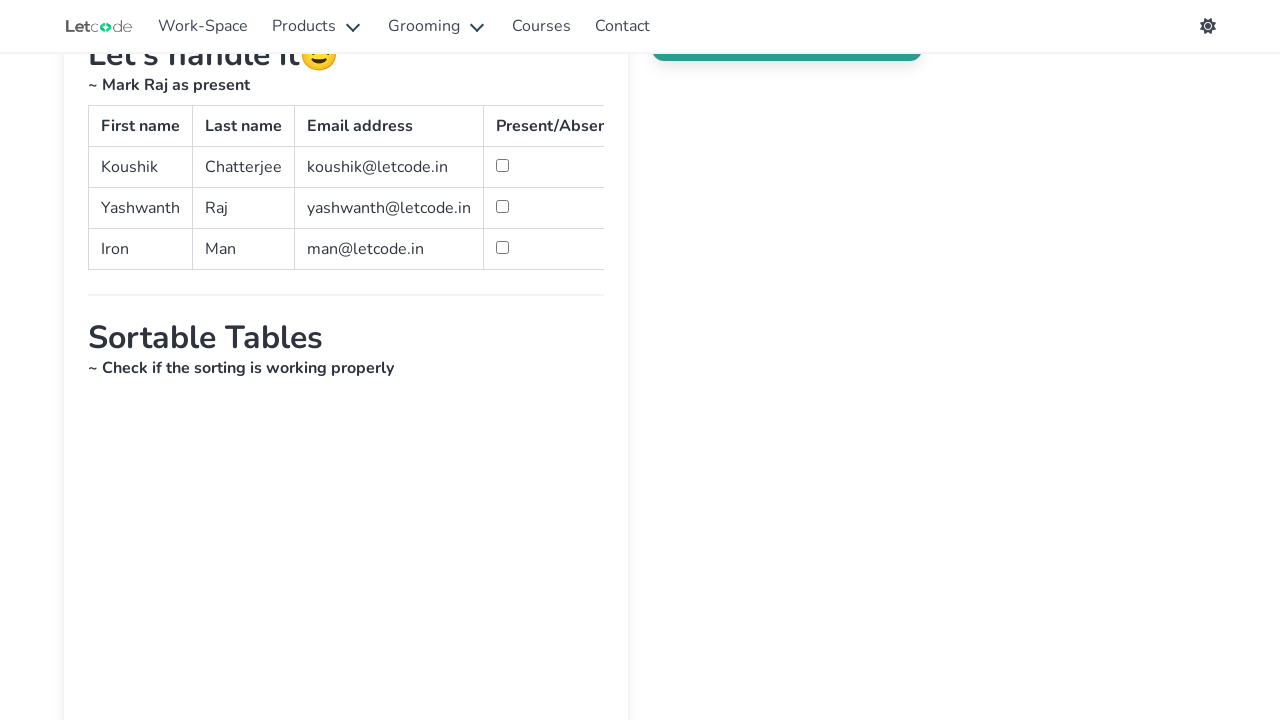

Clicked the first checkbox at (502, 166) on #first
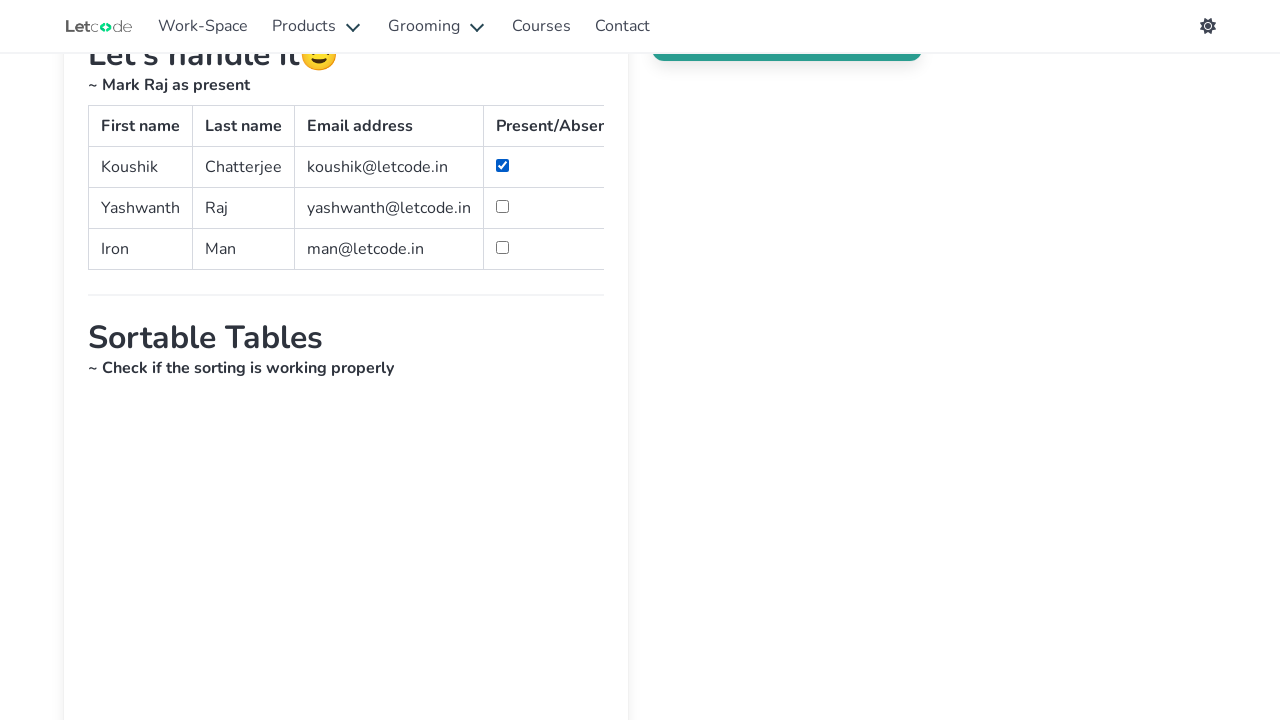

Checked if first checkbox is selected after clicking
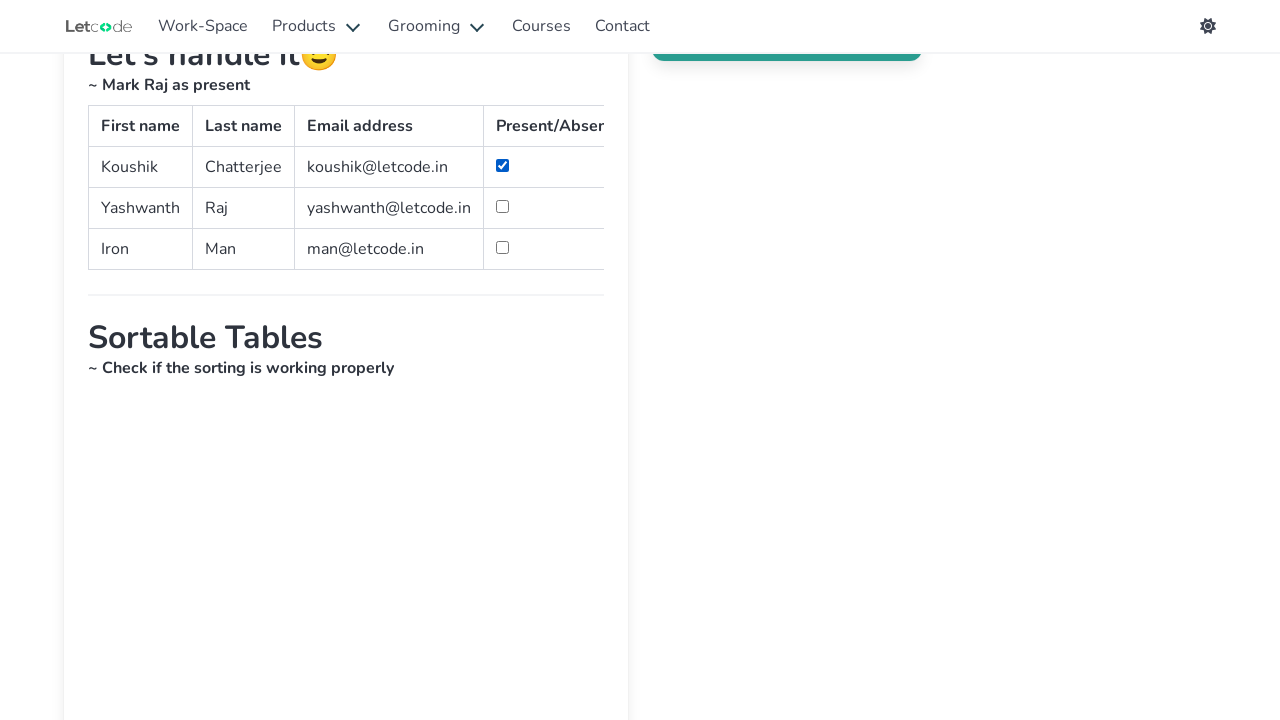

Located all email cells from simple table
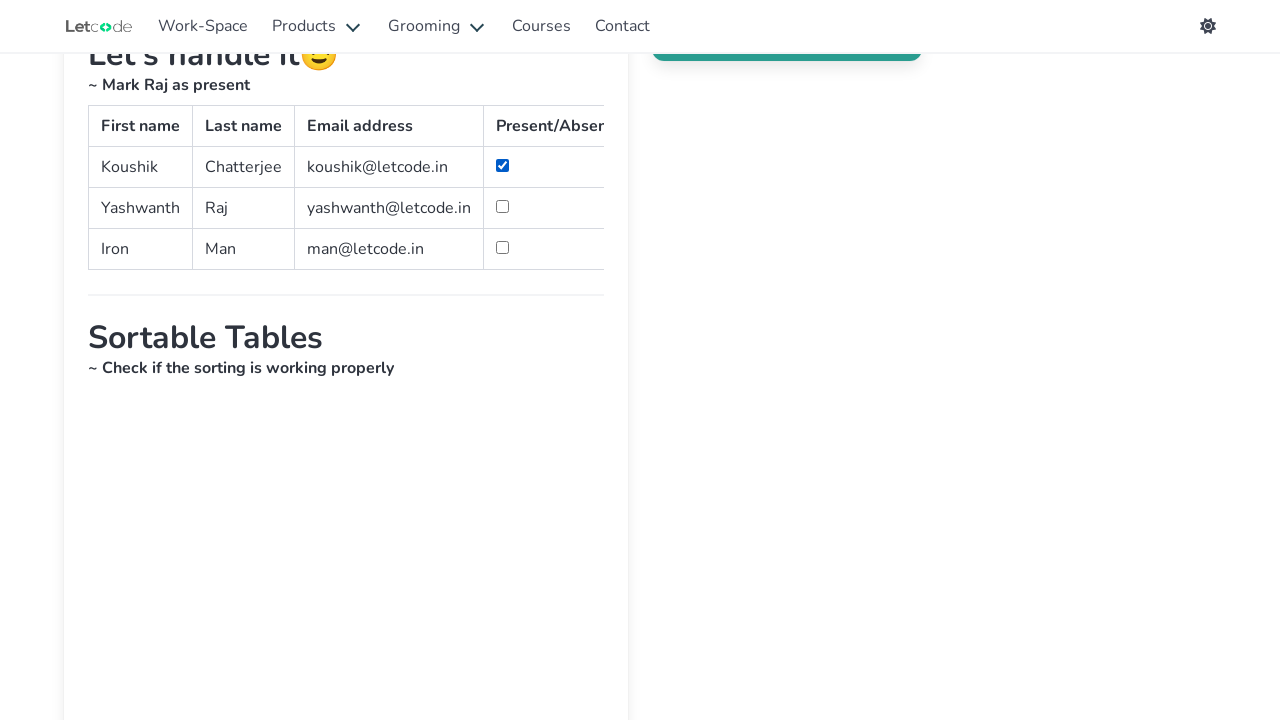

Extracted and printed email: koushik@letcode.in
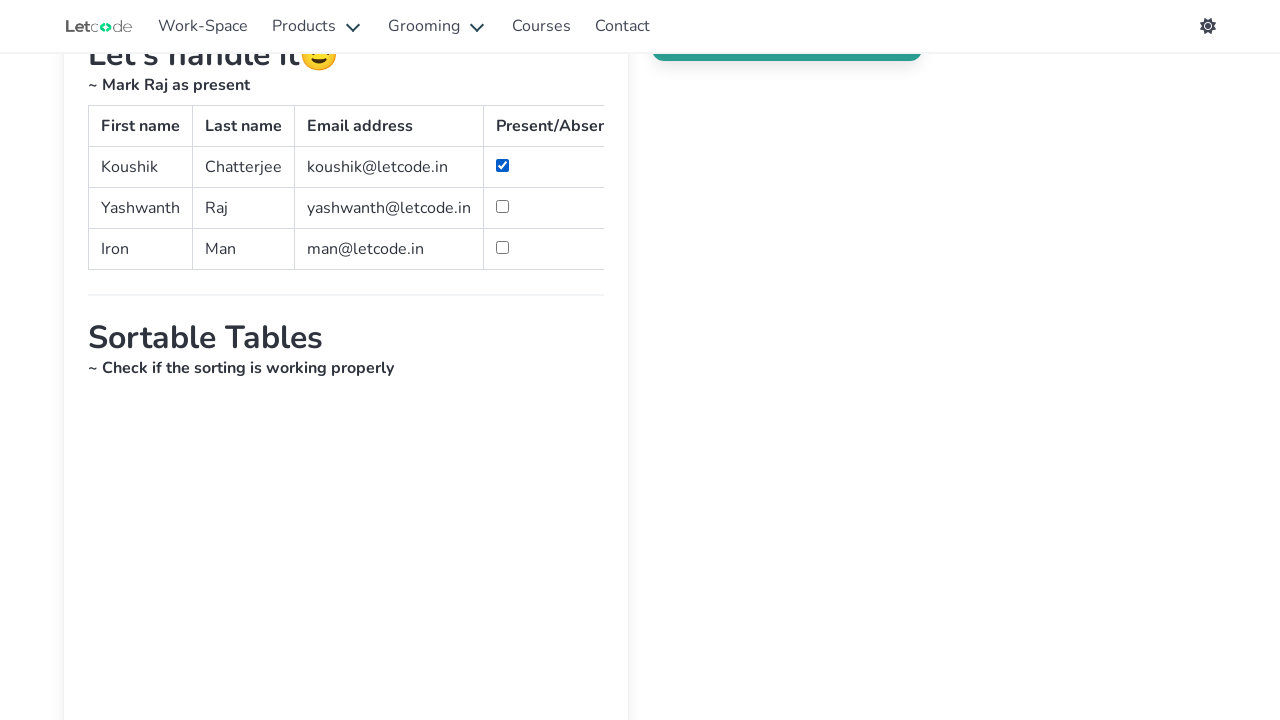

Extracted and printed email: yashwanth@letcode.in
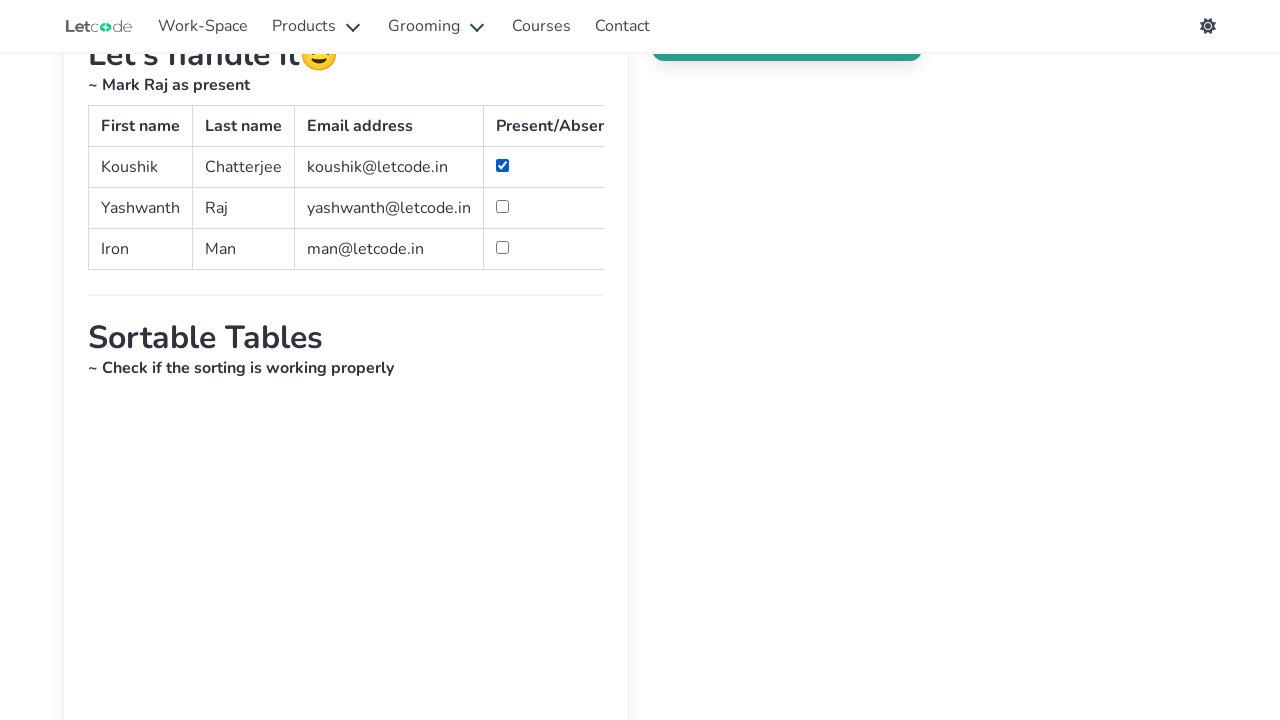

Extracted and printed email: man@letcode.in
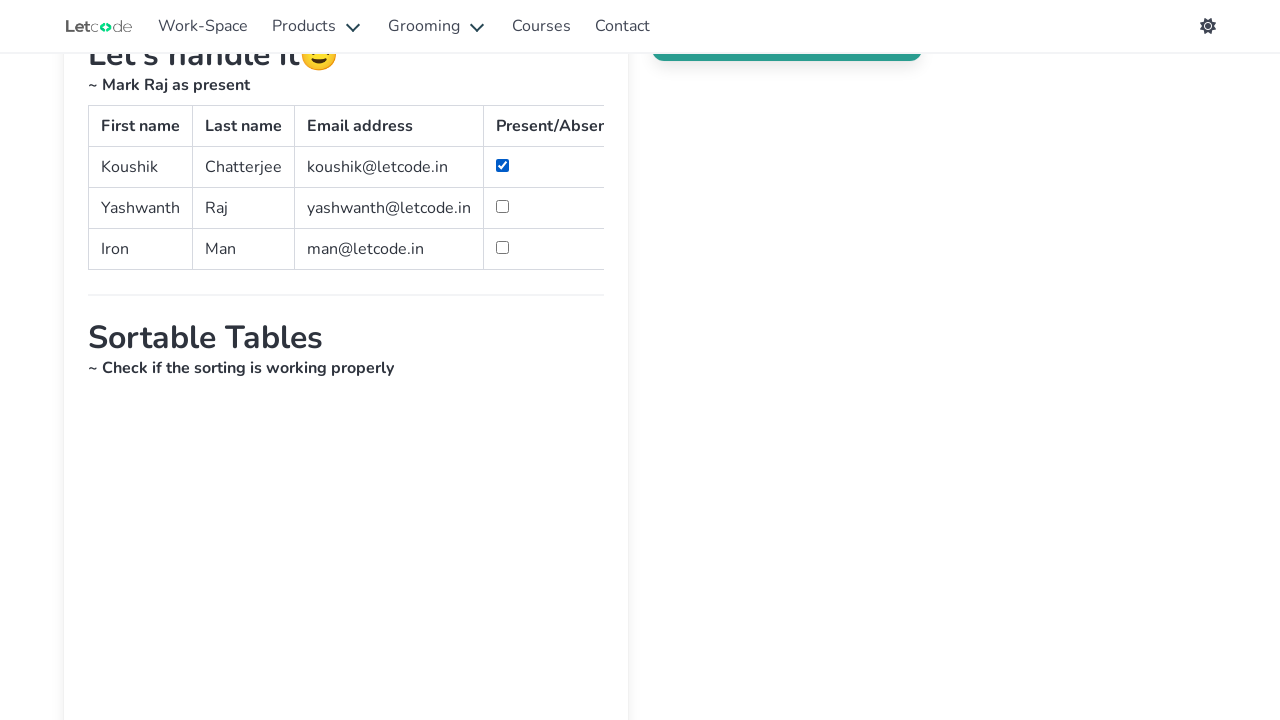

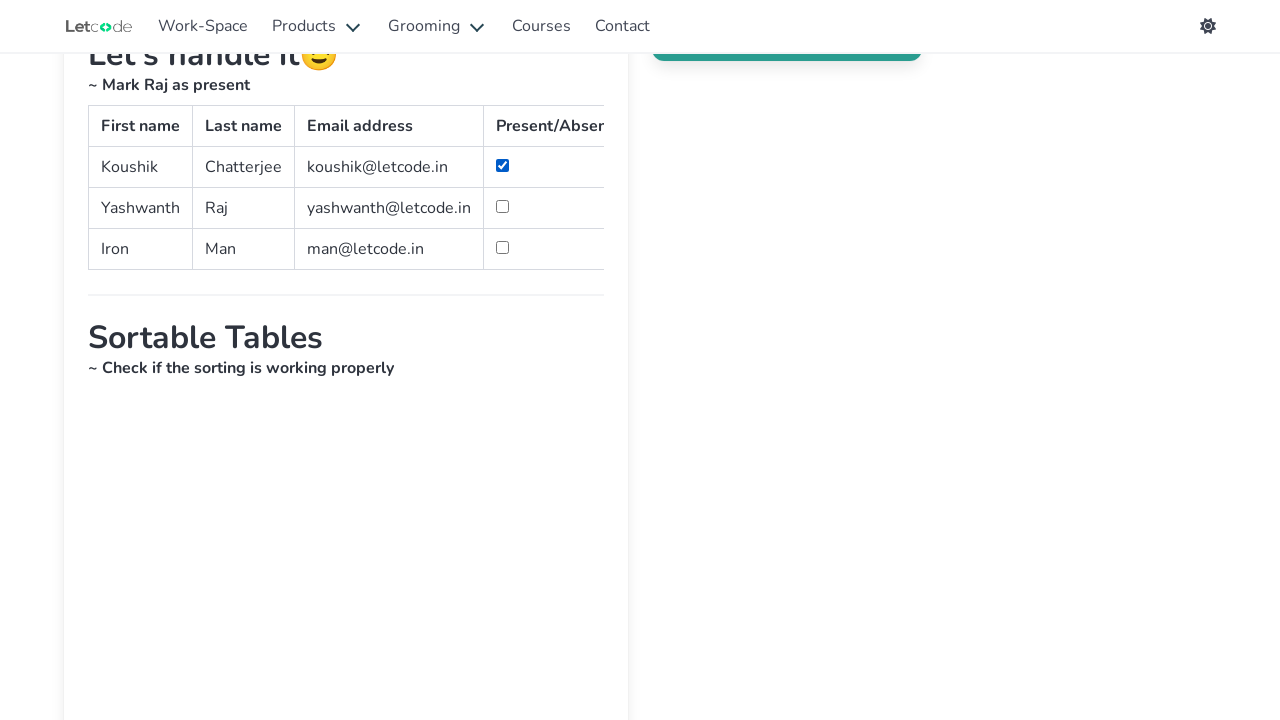